Tests the complete flight booking flow on BlazeDemo - selects departure and destination cities, chooses a flight, fills in passenger details, and completes the purchase

Starting URL: https://blazedemo.com/

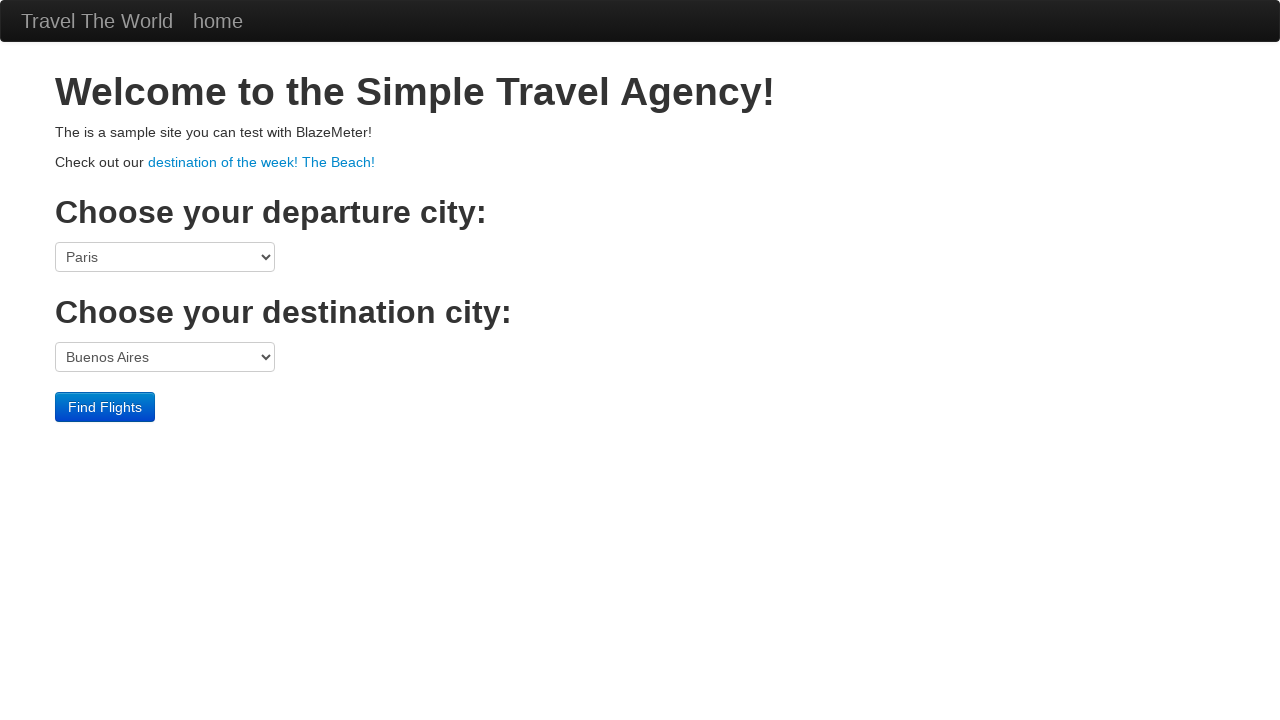

Clicked departure city dropdown at (165, 257) on select[name='fromPort']
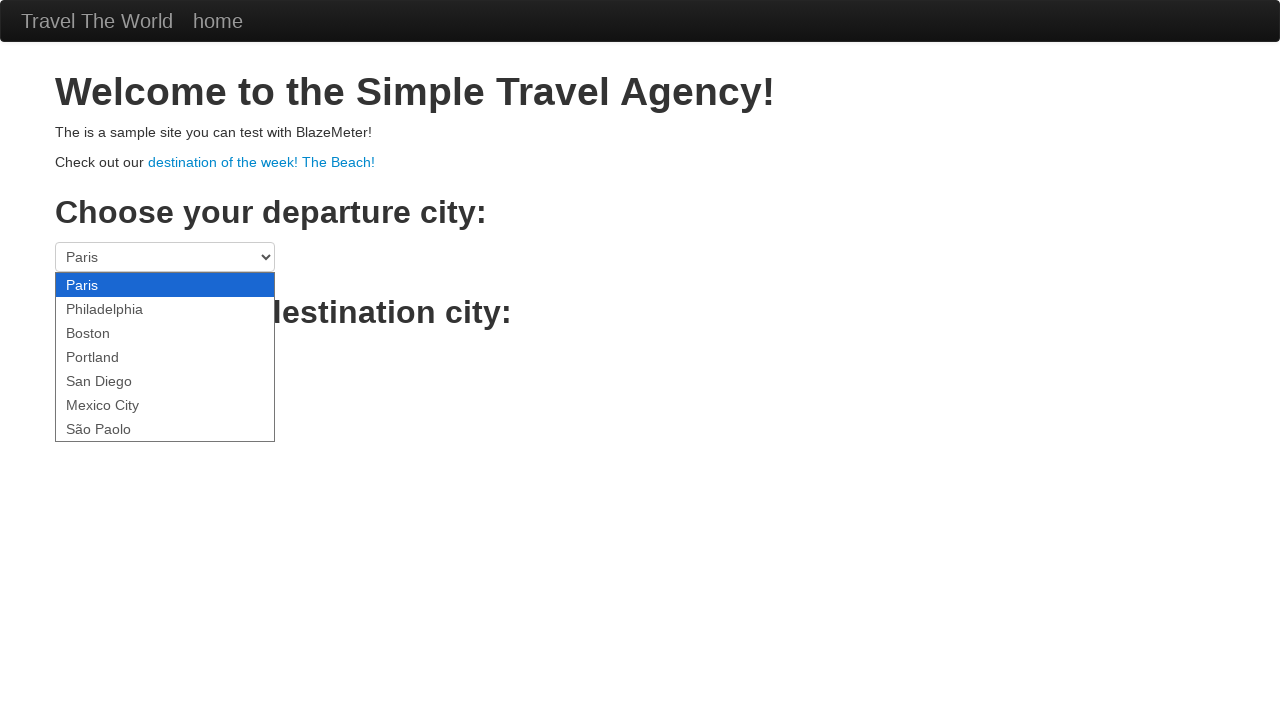

Selected Boston as departure city on select[name='fromPort']
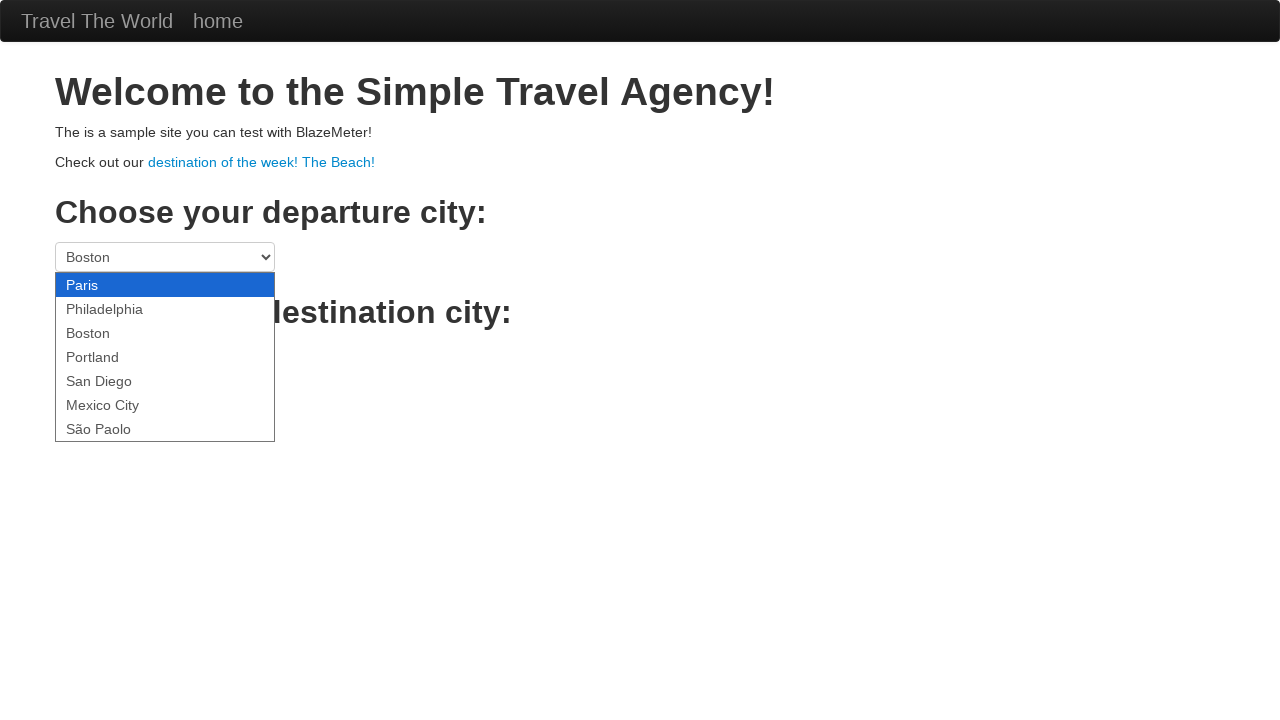

Clicked destination city dropdown at (165, 357) on select[name='toPort']
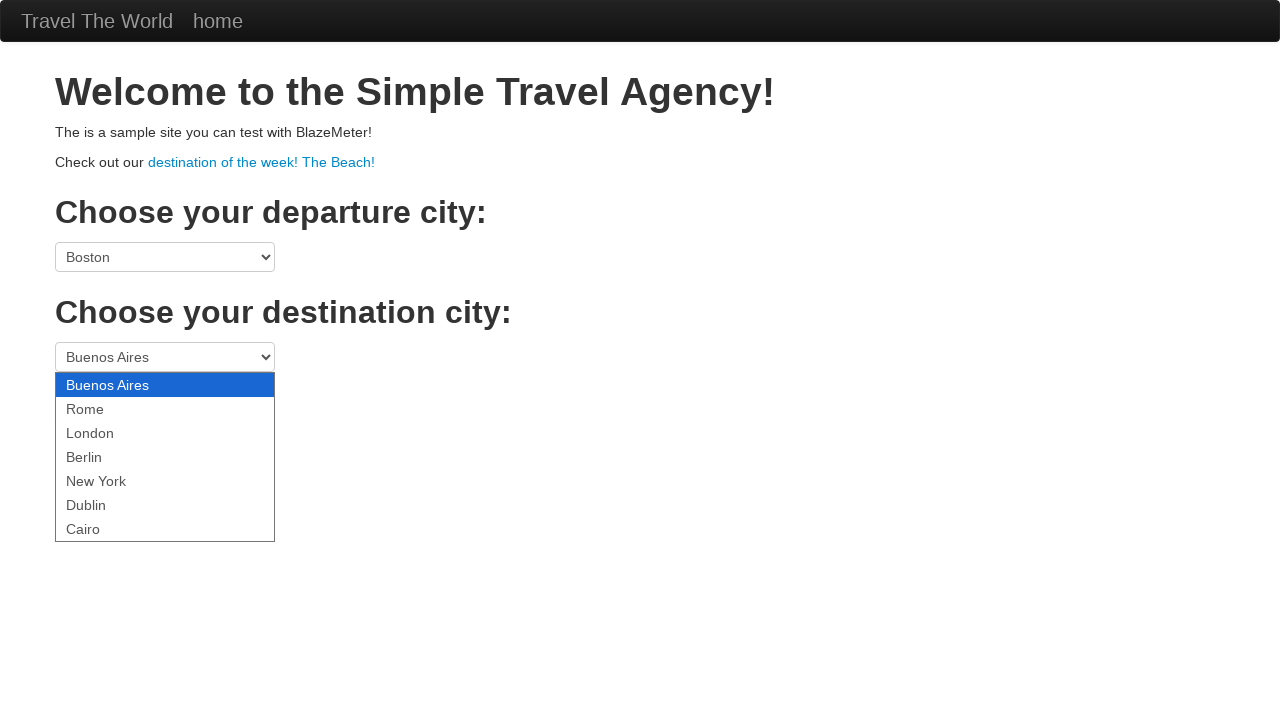

Selected New York as destination city on select[name='toPort']
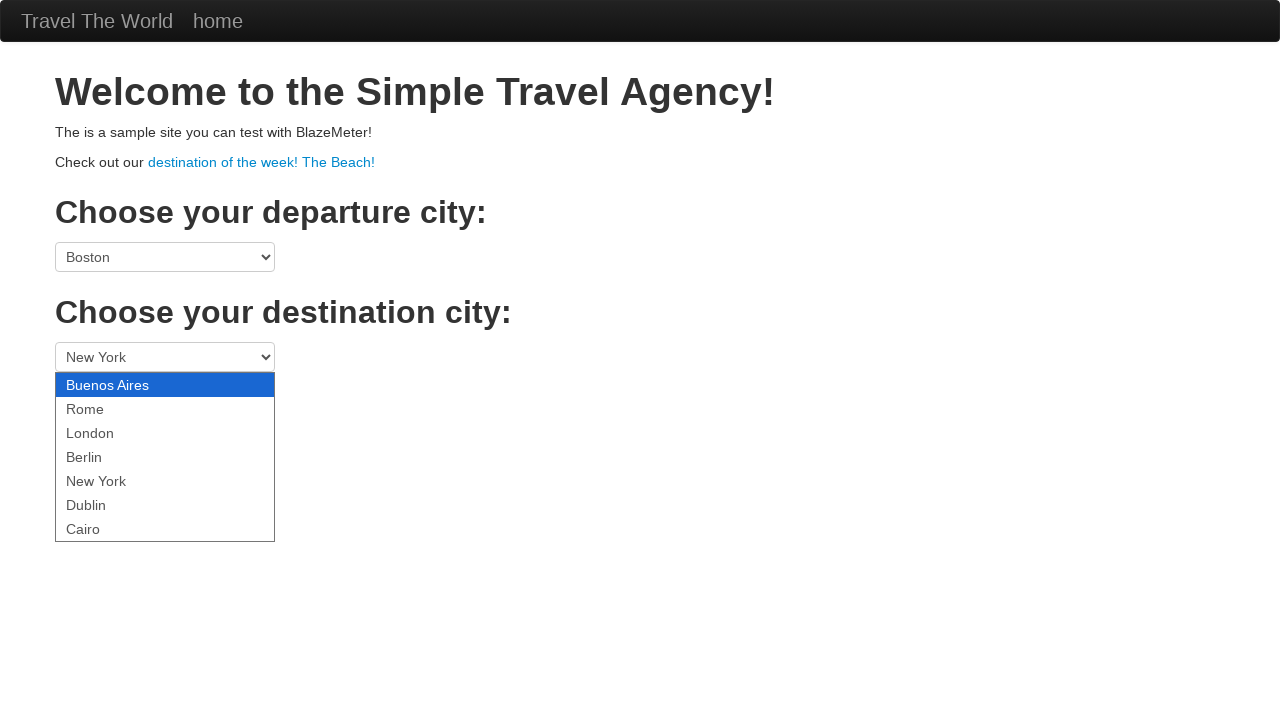

Clicked Find Flights button at (105, 407) on .btn-primary
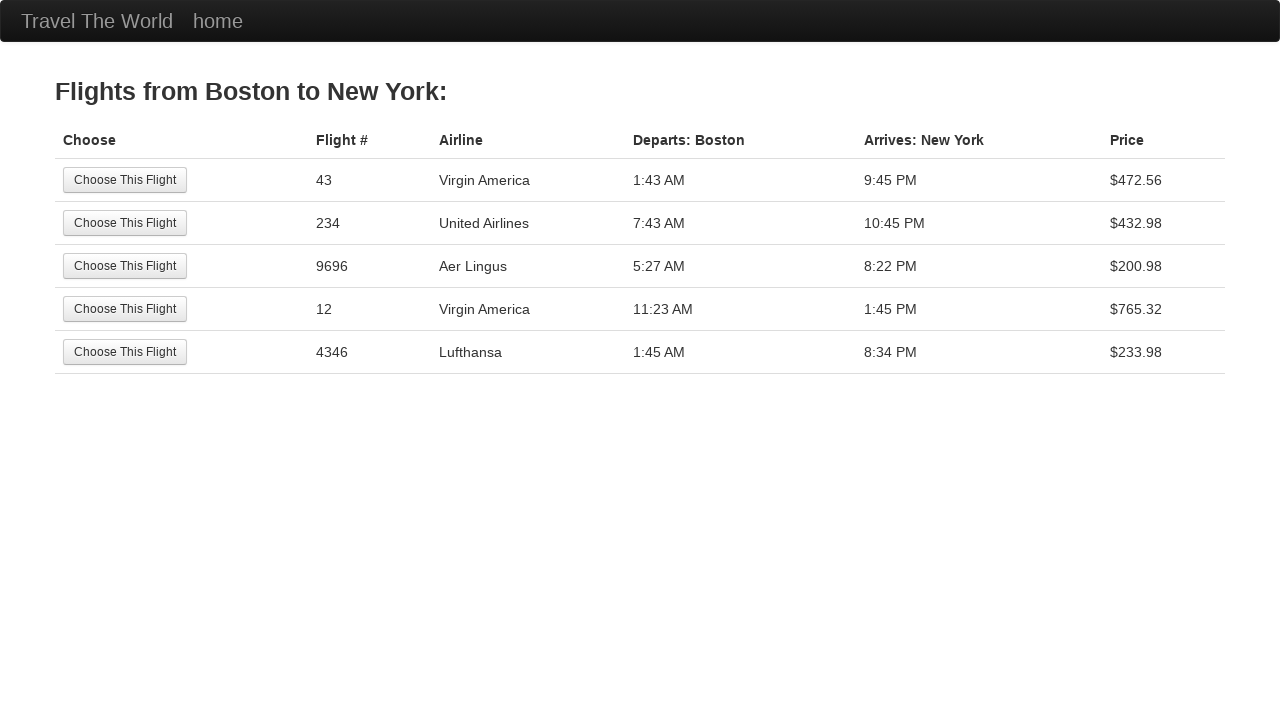

Selected the third flight option at (125, 266) on tr:nth-child(3) .btn
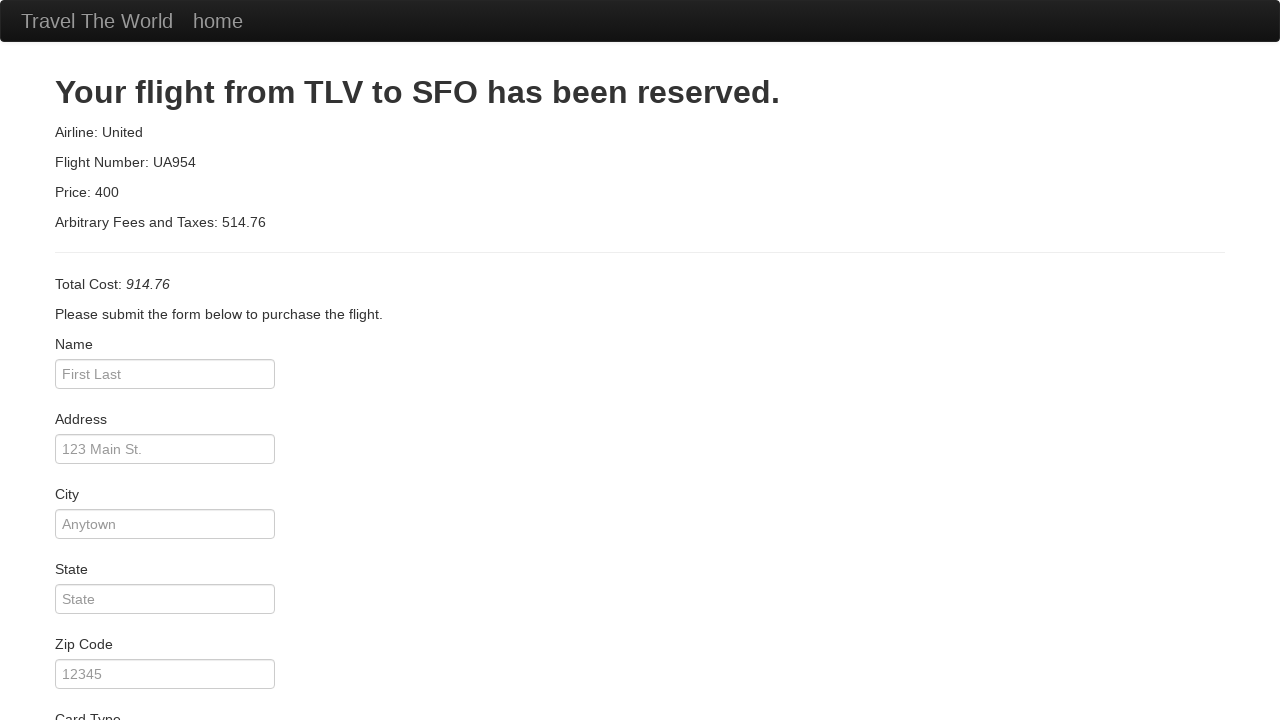

Clicked passenger name field at (165, 374) on #inputName
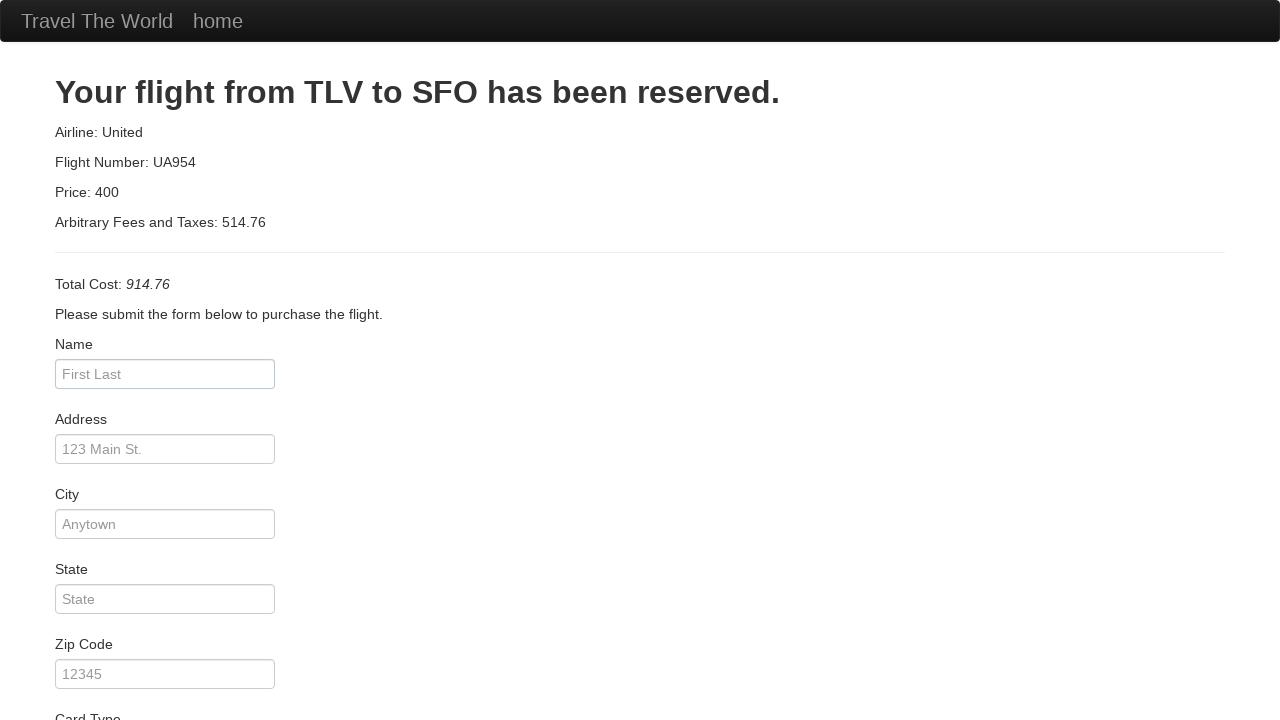

Filled in passenger name: Pedro on #inputName
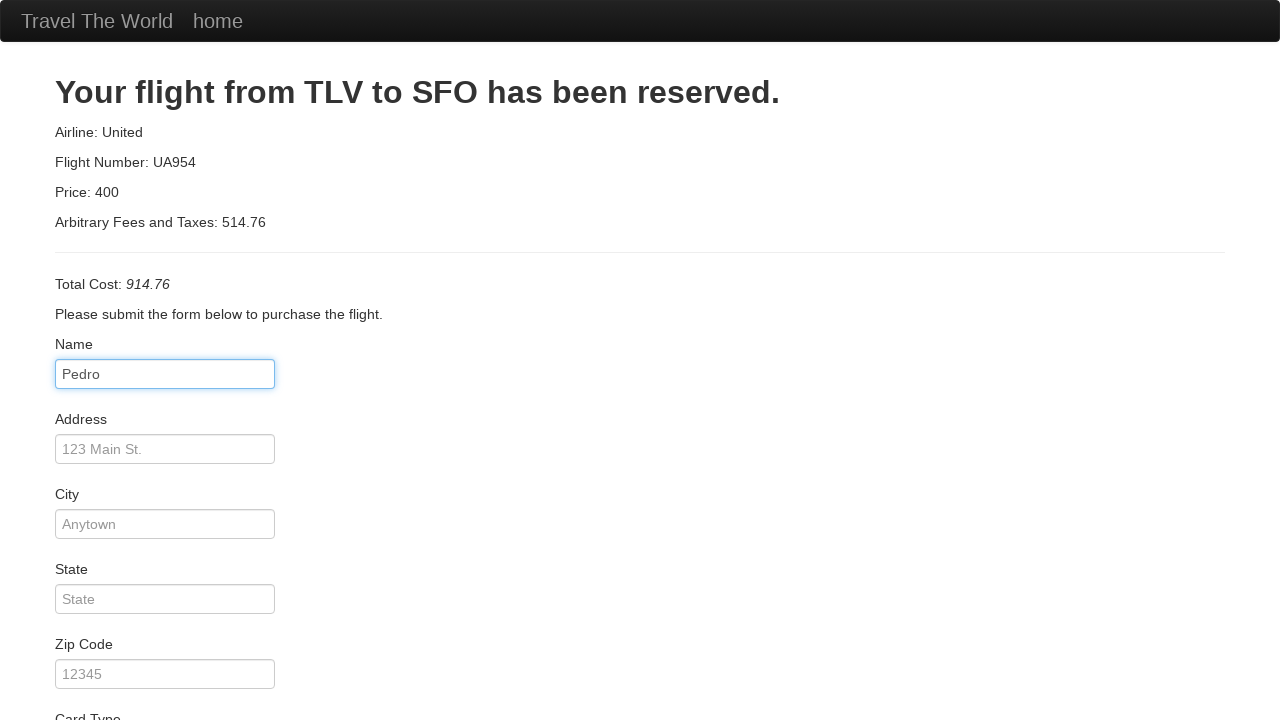

Clicked address field at (165, 449) on #address
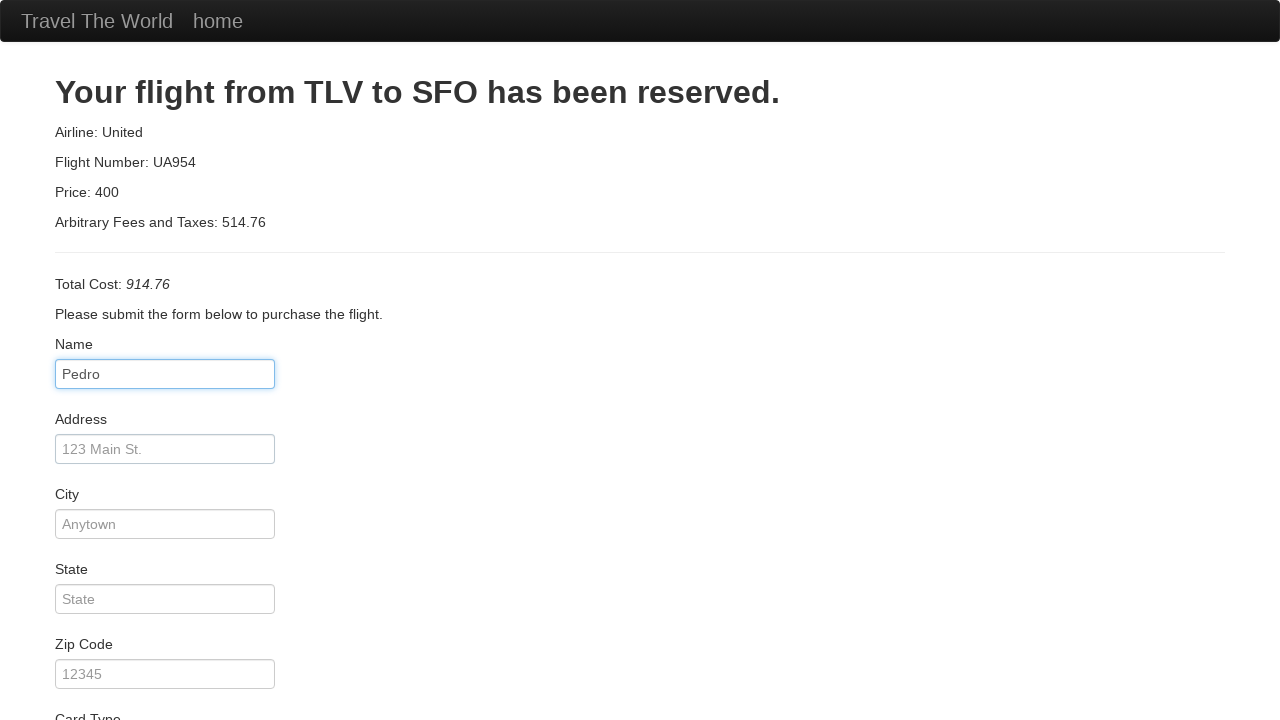

Filled in address: Guarda on #address
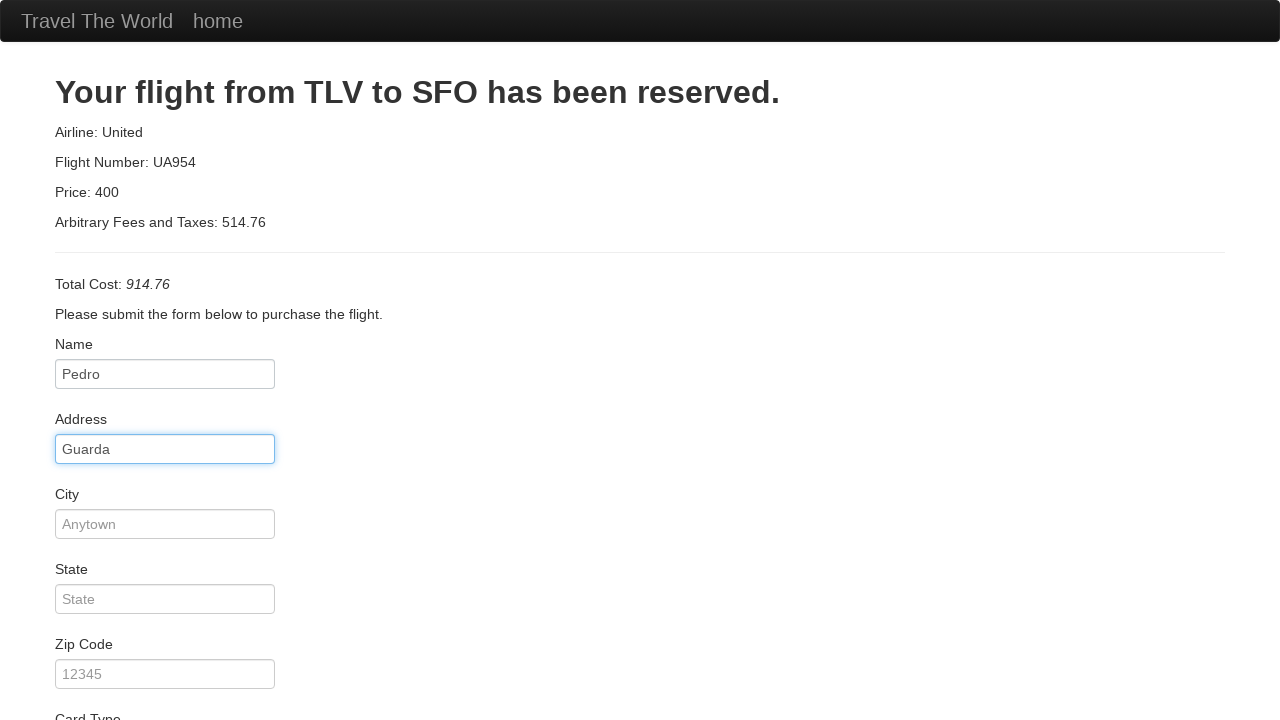

Clicked city field at (165, 524) on #city
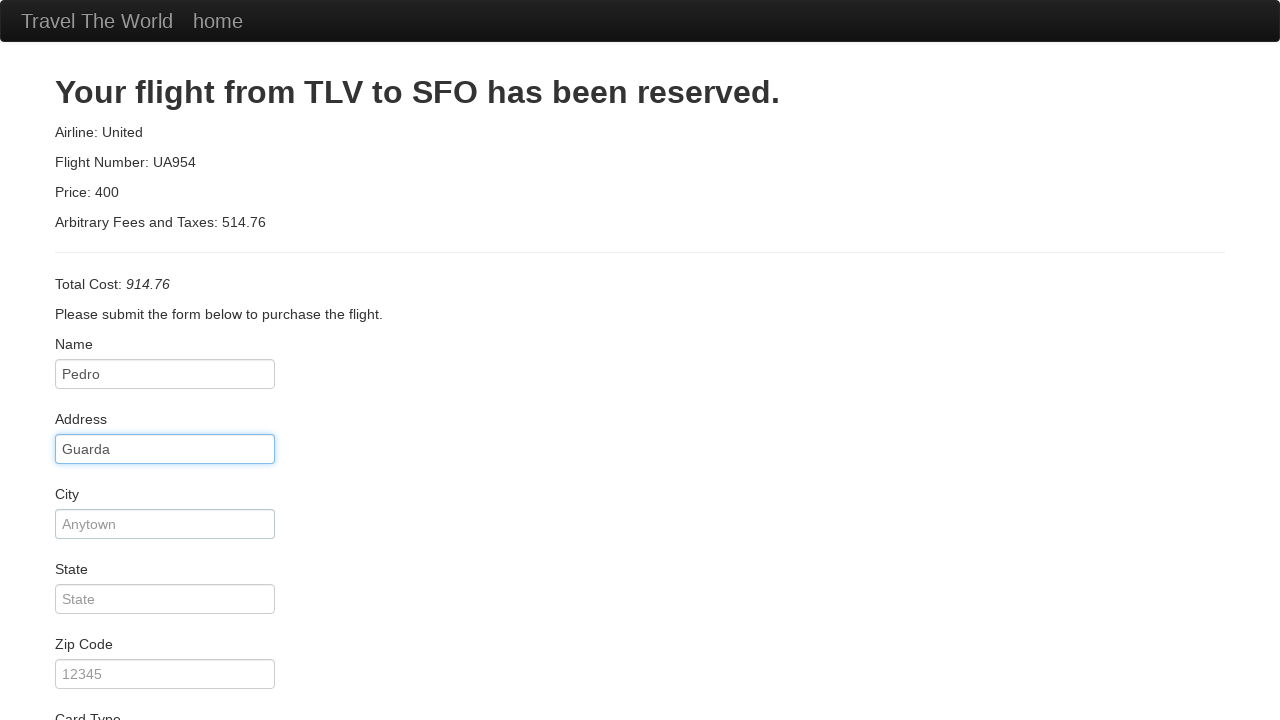

Filled in city: Guarda on #city
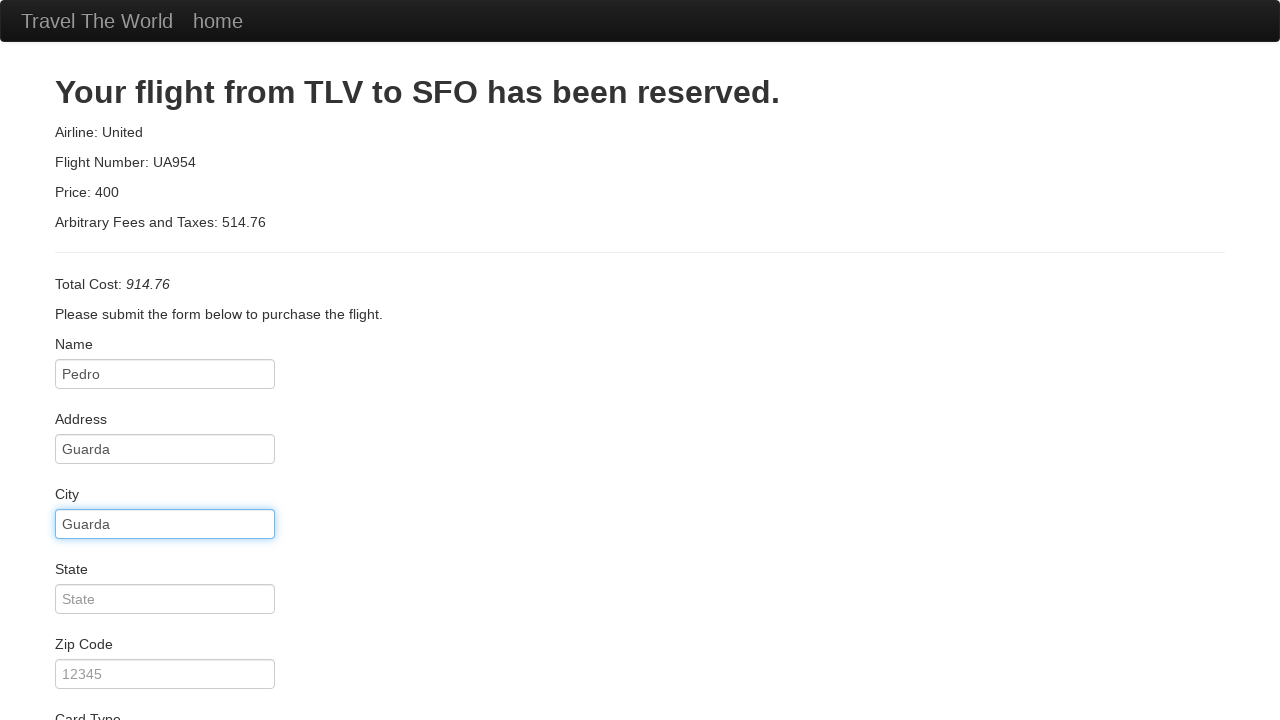

Clicked state field at (165, 599) on #state
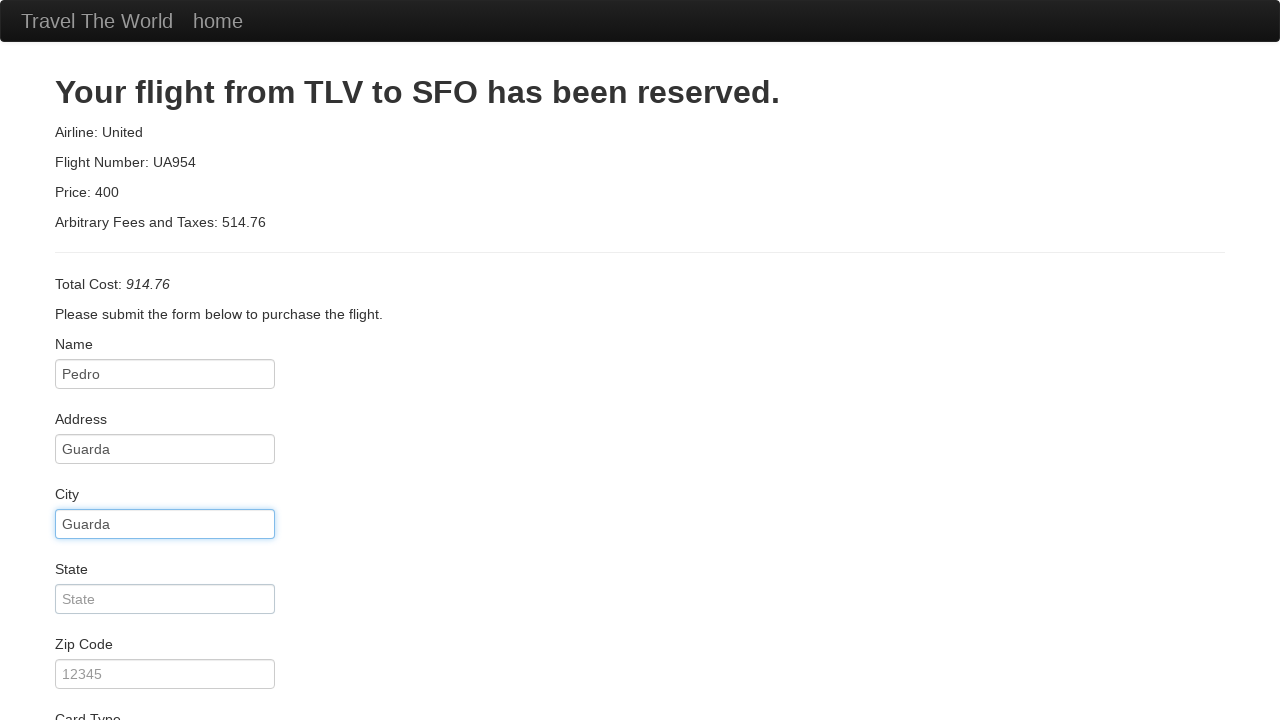

Filled in state: idk on #state
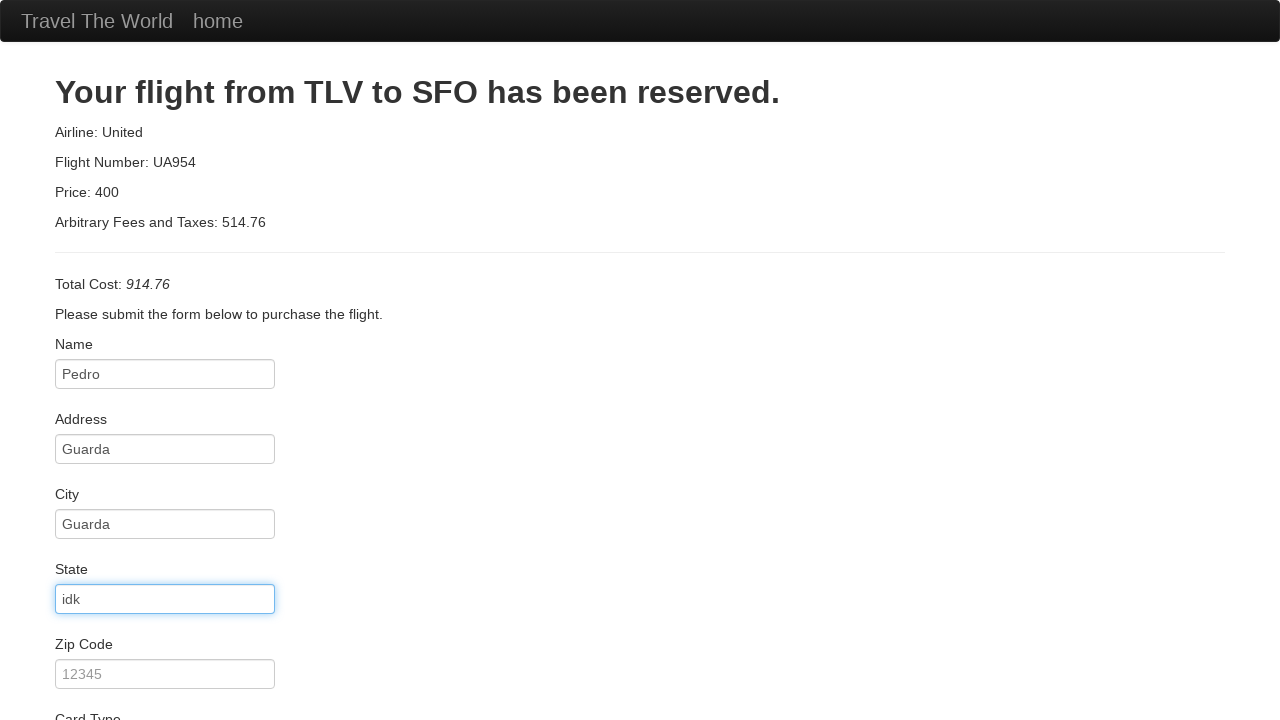

Clicked zip code field at (165, 674) on #zipCode
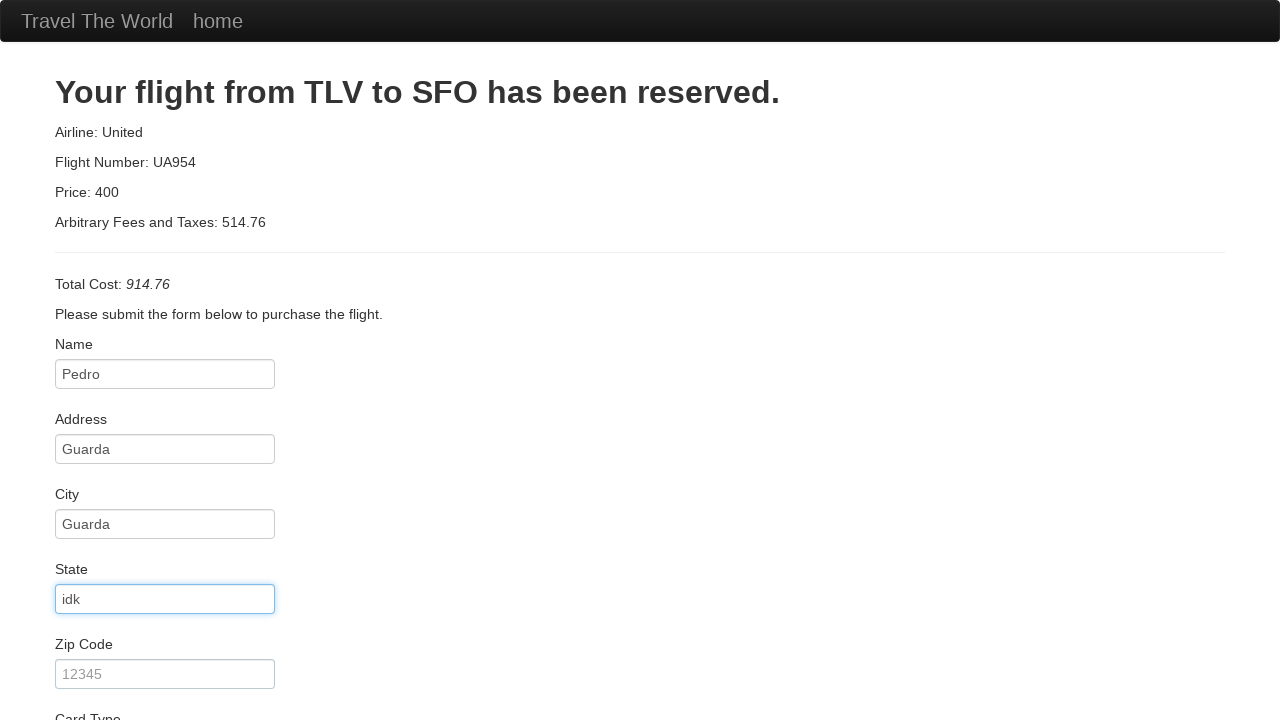

Filled in zip code: 6300-255 on #zipCode
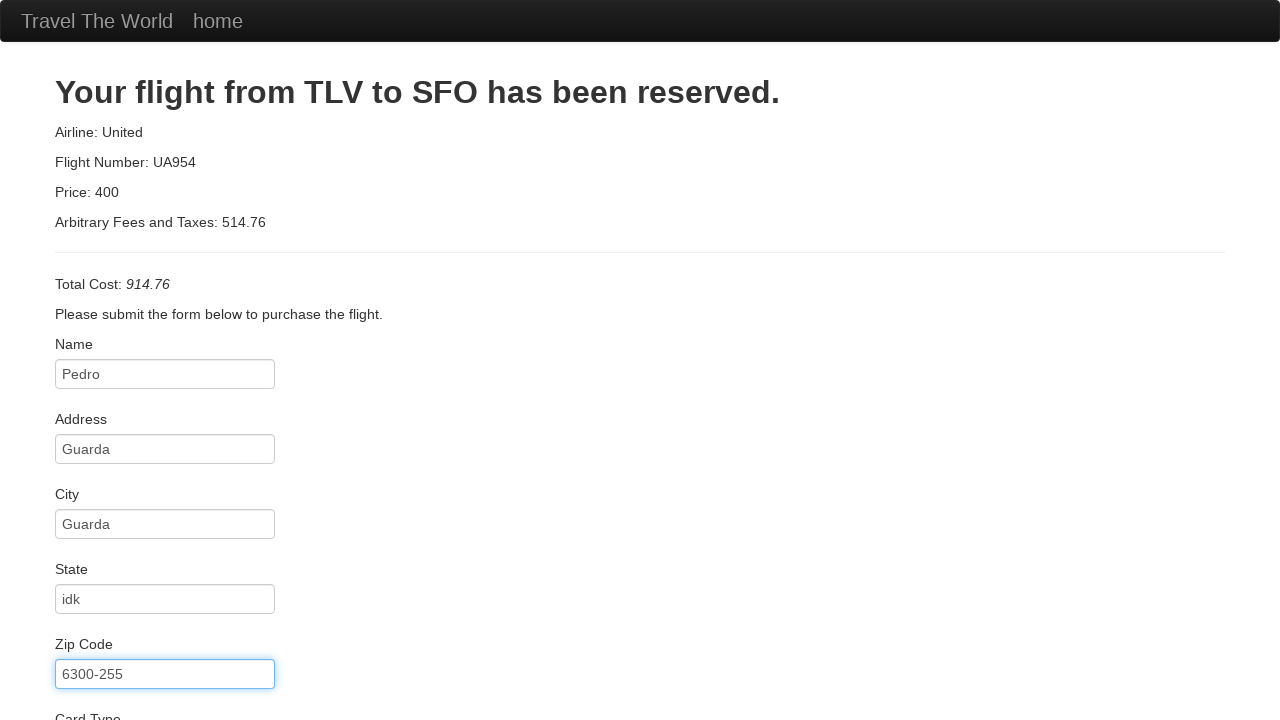

Clicked submit button to complete flight booking purchase at (118, 685) on .btn-primary
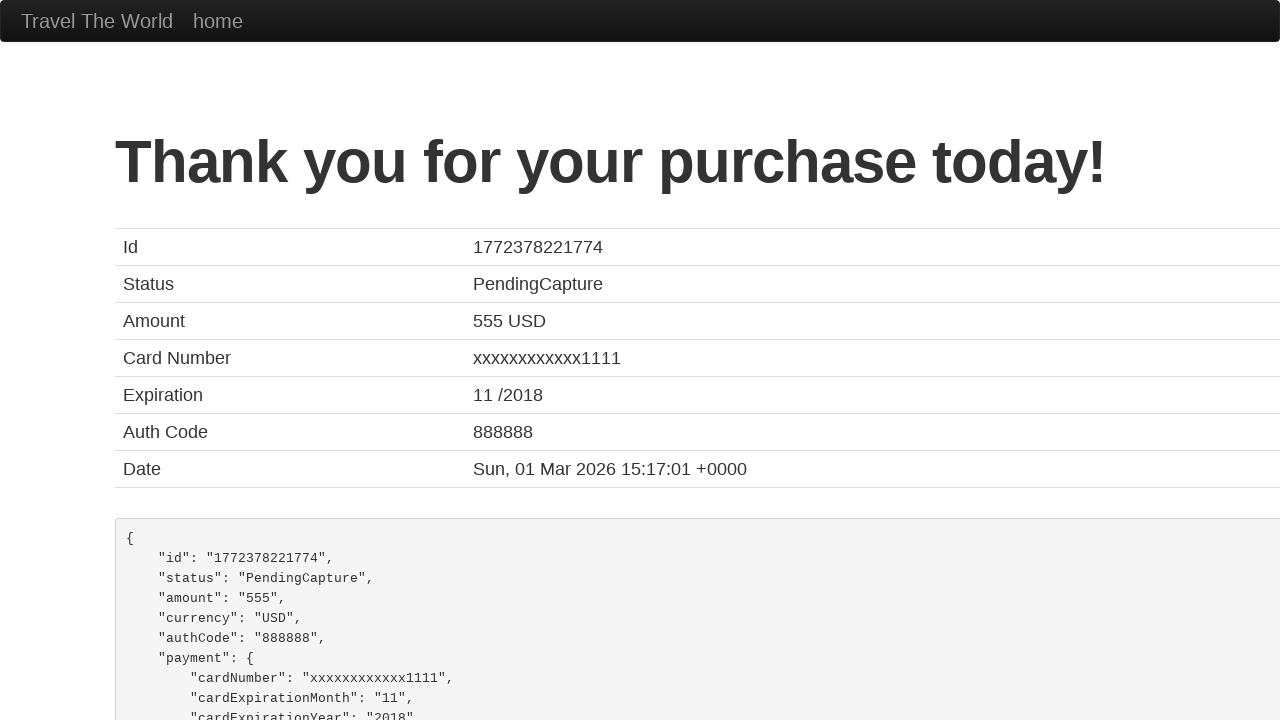

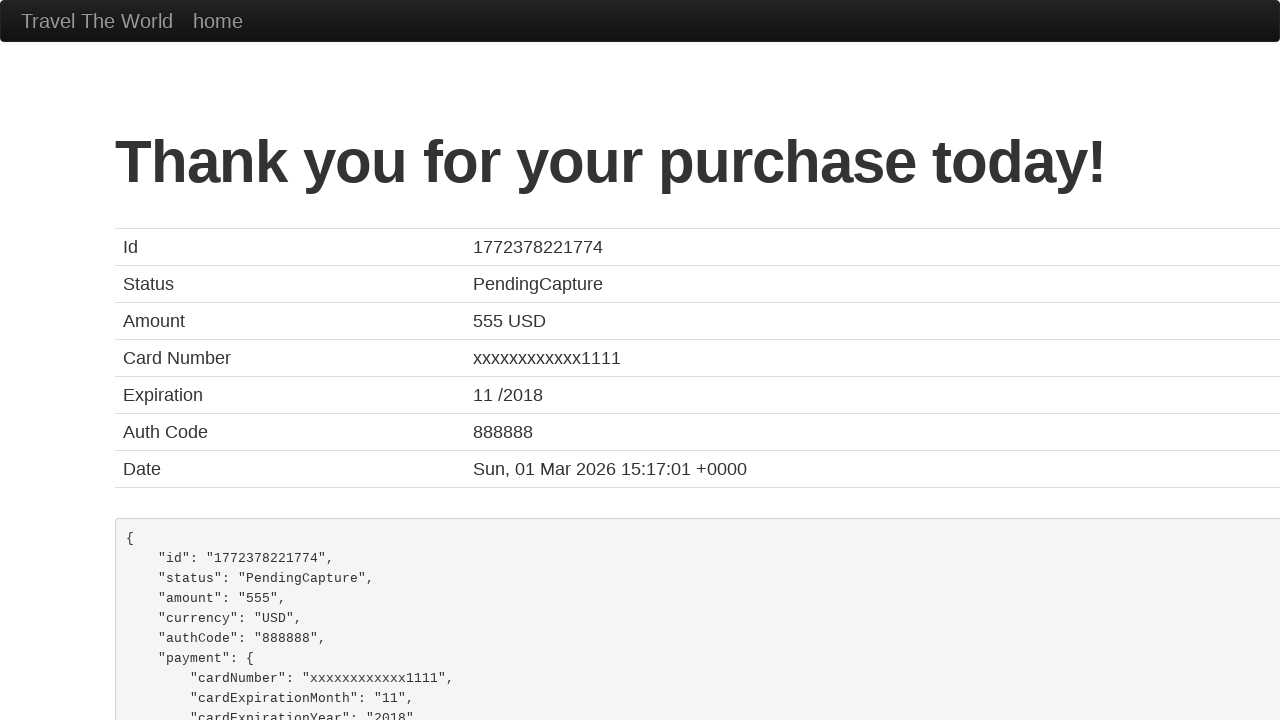